Tests unmarking items as complete by unchecking their checkboxes

Starting URL: https://demo.playwright.dev/todomvc

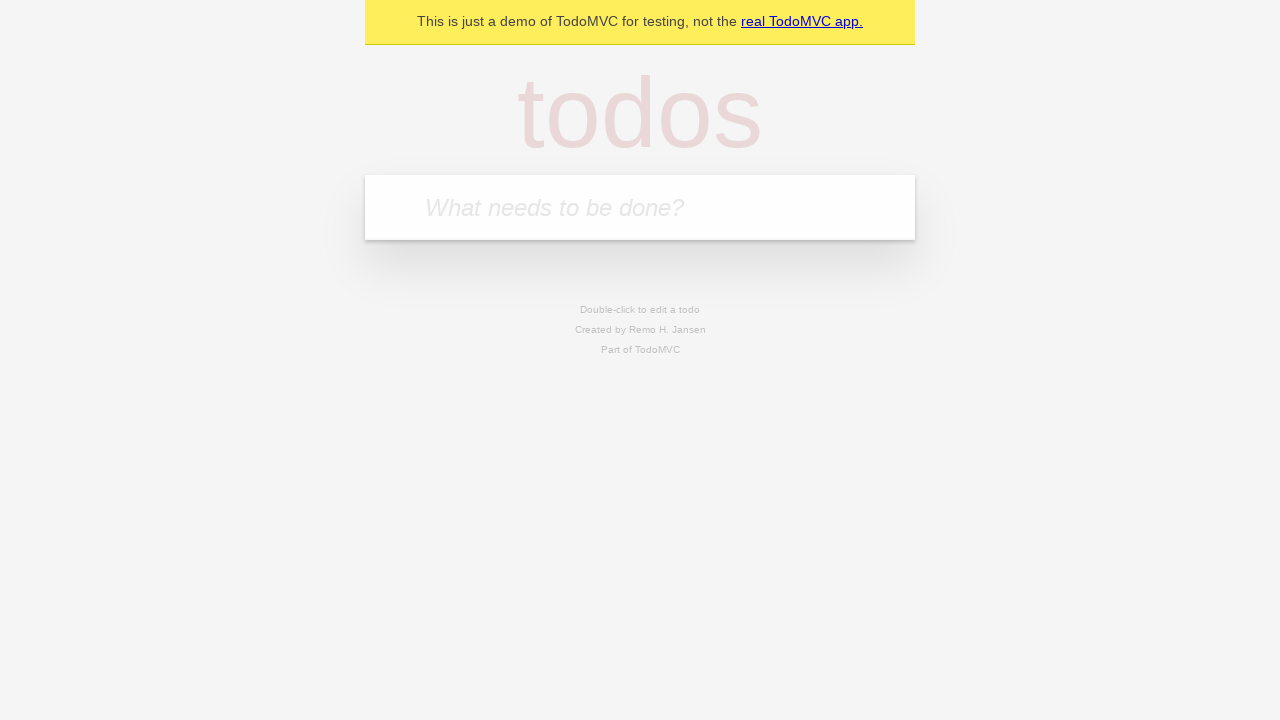

Filled todo input with 'buy some cheese' on internal:attr=[placeholder="What needs to be done?"i]
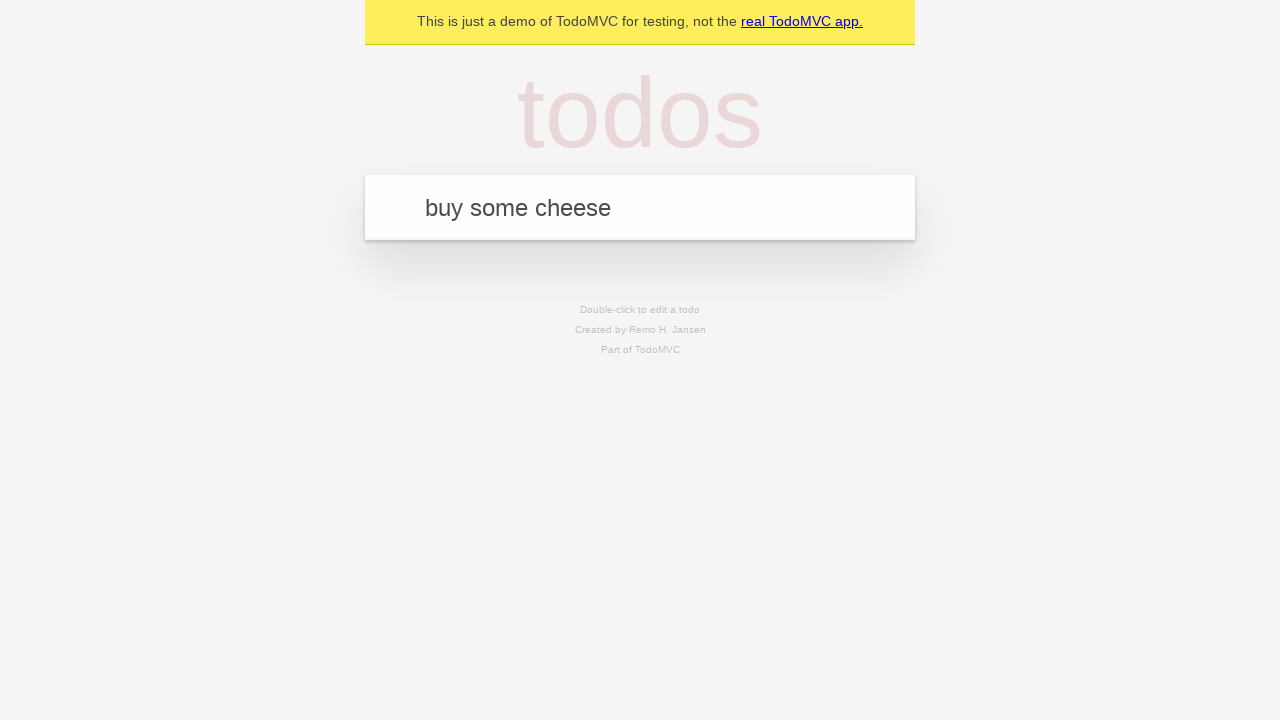

Pressed Enter to create first todo item on internal:attr=[placeholder="What needs to be done?"i]
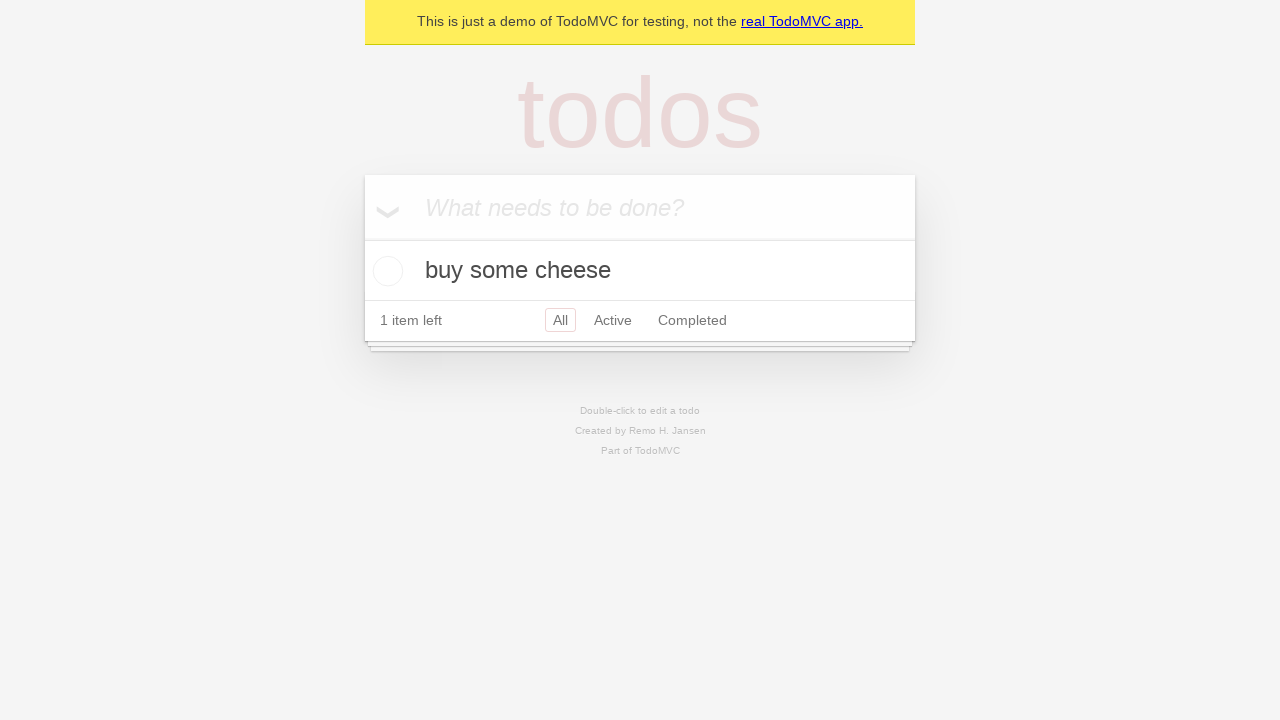

Filled todo input with 'feed the cat' on internal:attr=[placeholder="What needs to be done?"i]
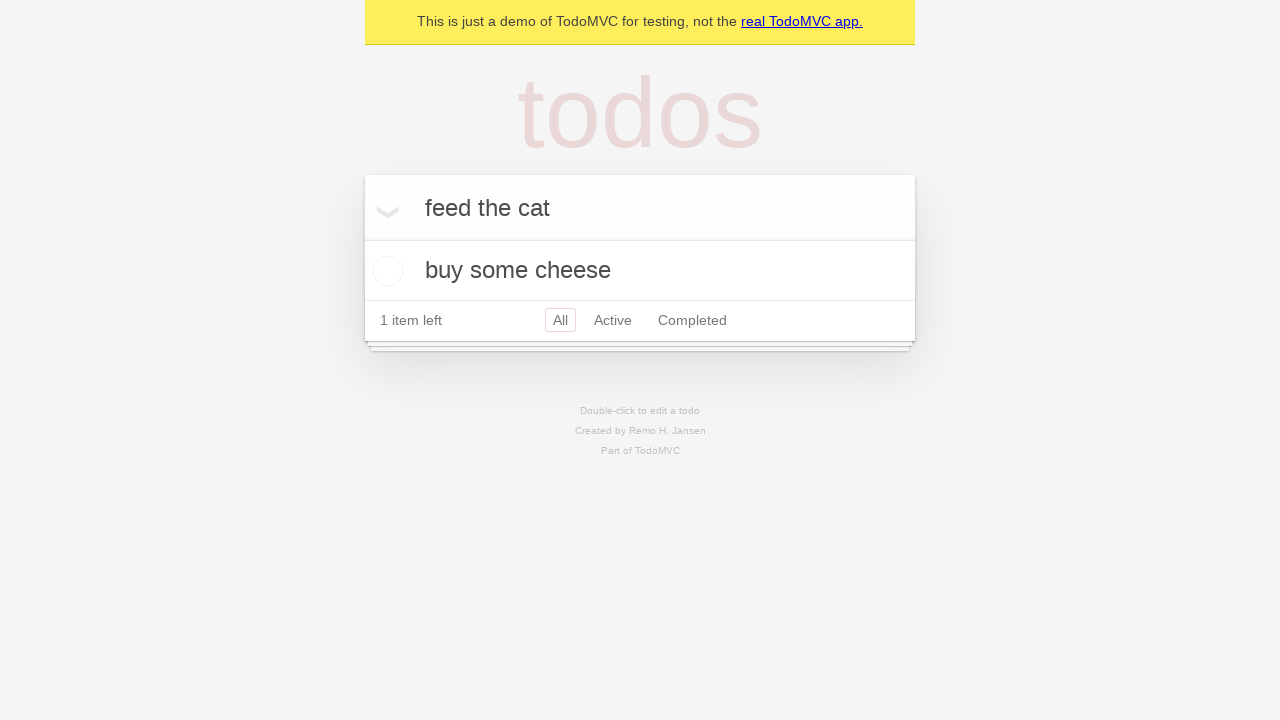

Pressed Enter to create second todo item on internal:attr=[placeholder="What needs to be done?"i]
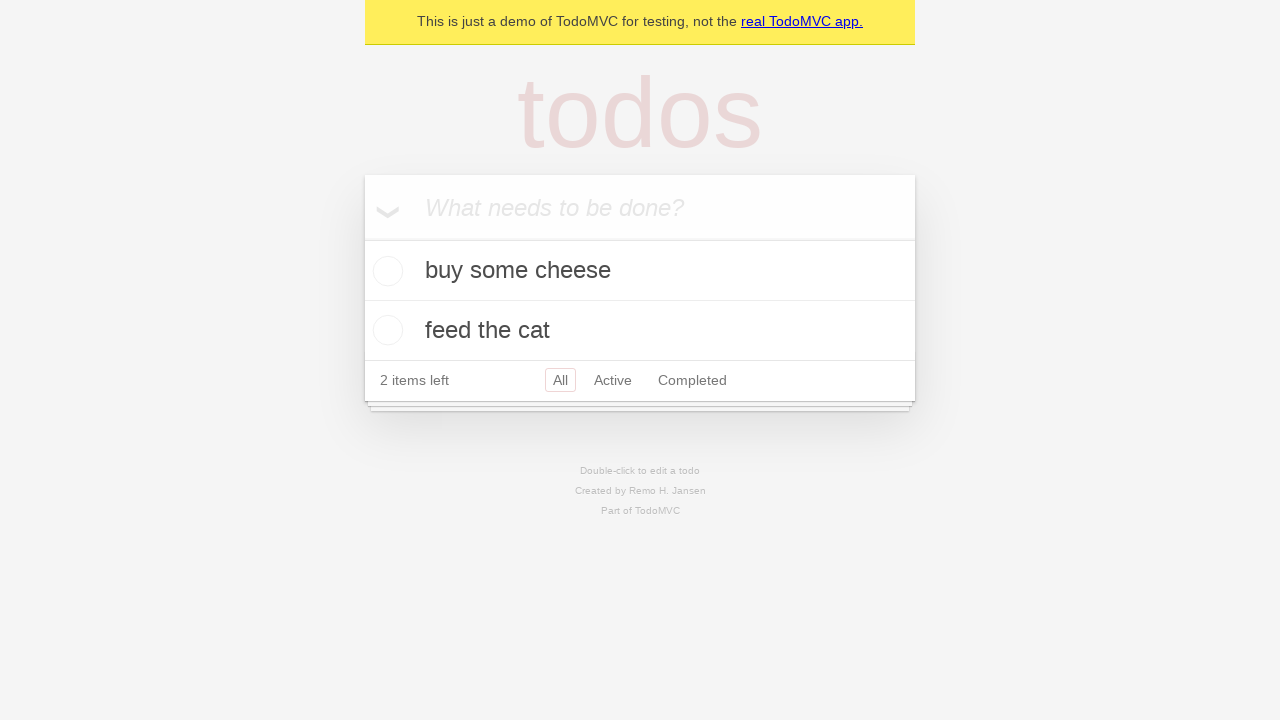

Checked the checkbox for first todo item to mark it complete at (385, 271) on internal:testid=[data-testid="todo-item"s] >> nth=0 >> internal:role=checkbox
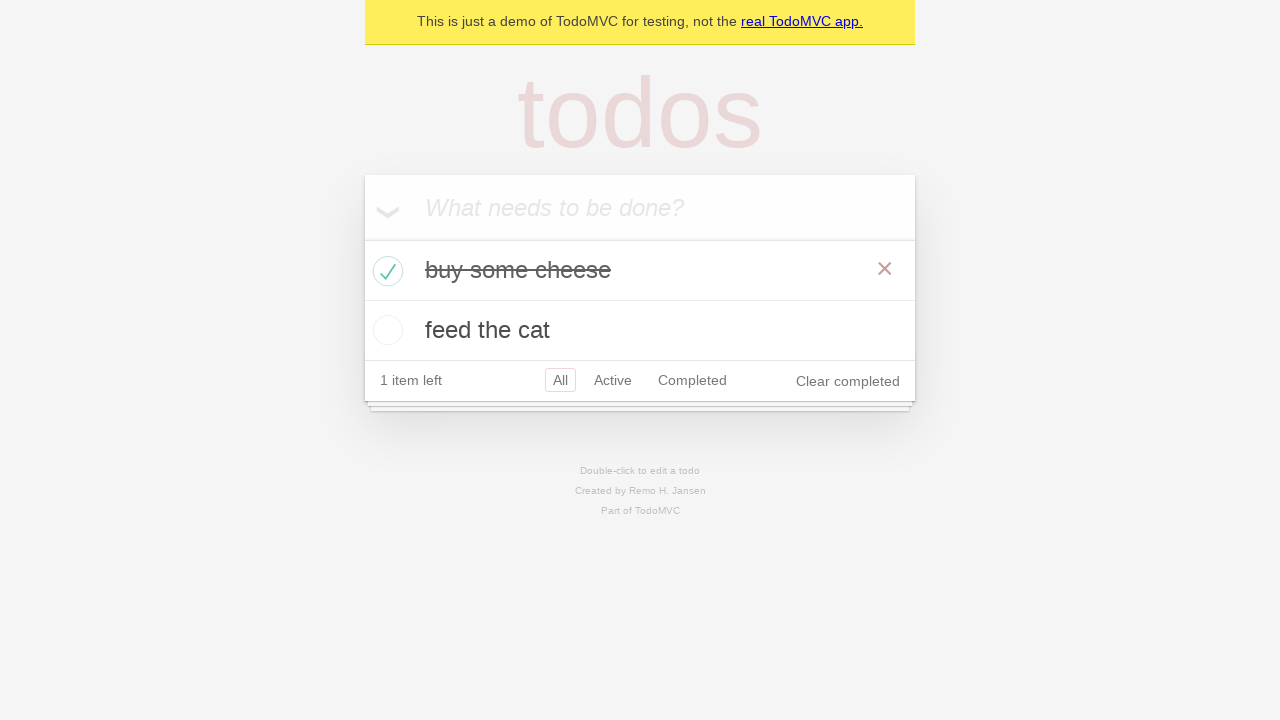

Unchecked the checkbox for first todo item to mark it incomplete at (385, 271) on internal:testid=[data-testid="todo-item"s] >> nth=0 >> internal:role=checkbox
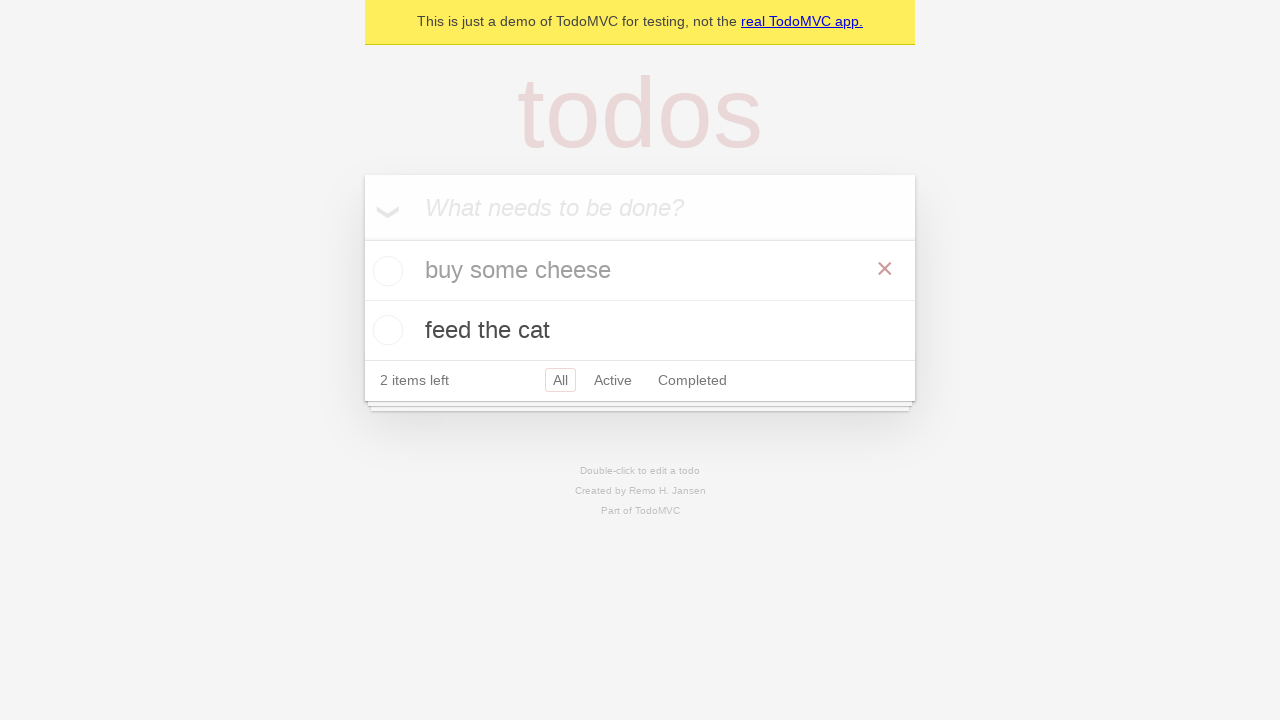

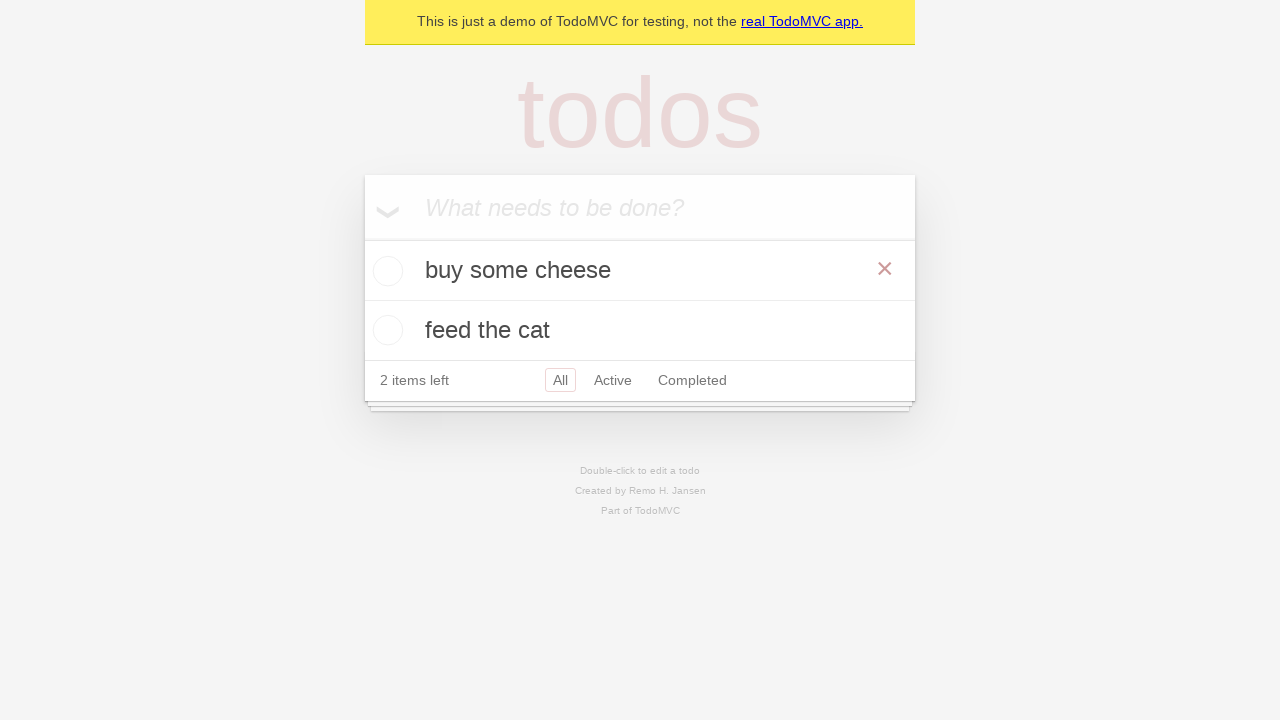